Navigates to the Polymer Shop Demo site and verifies that the meta description tag contains the expected content

Starting URL: https://shop.polymer-project.org/

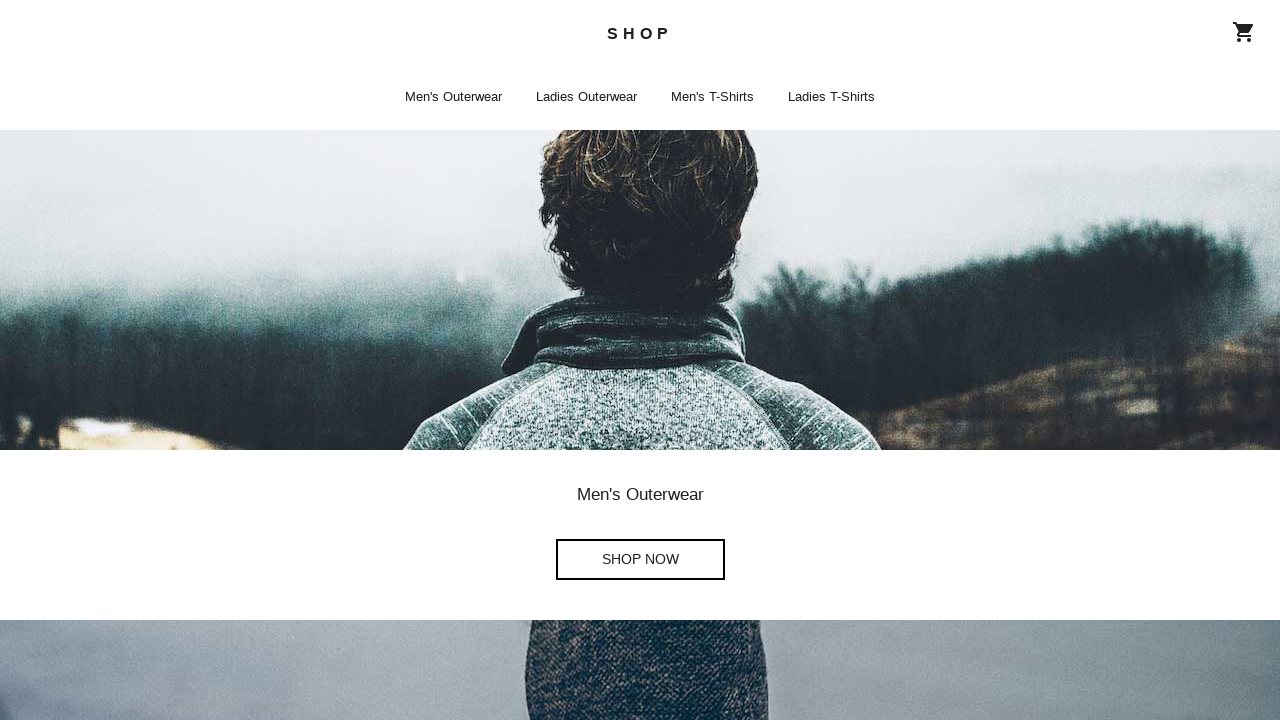

Navigated to Polymer Shop Demo site
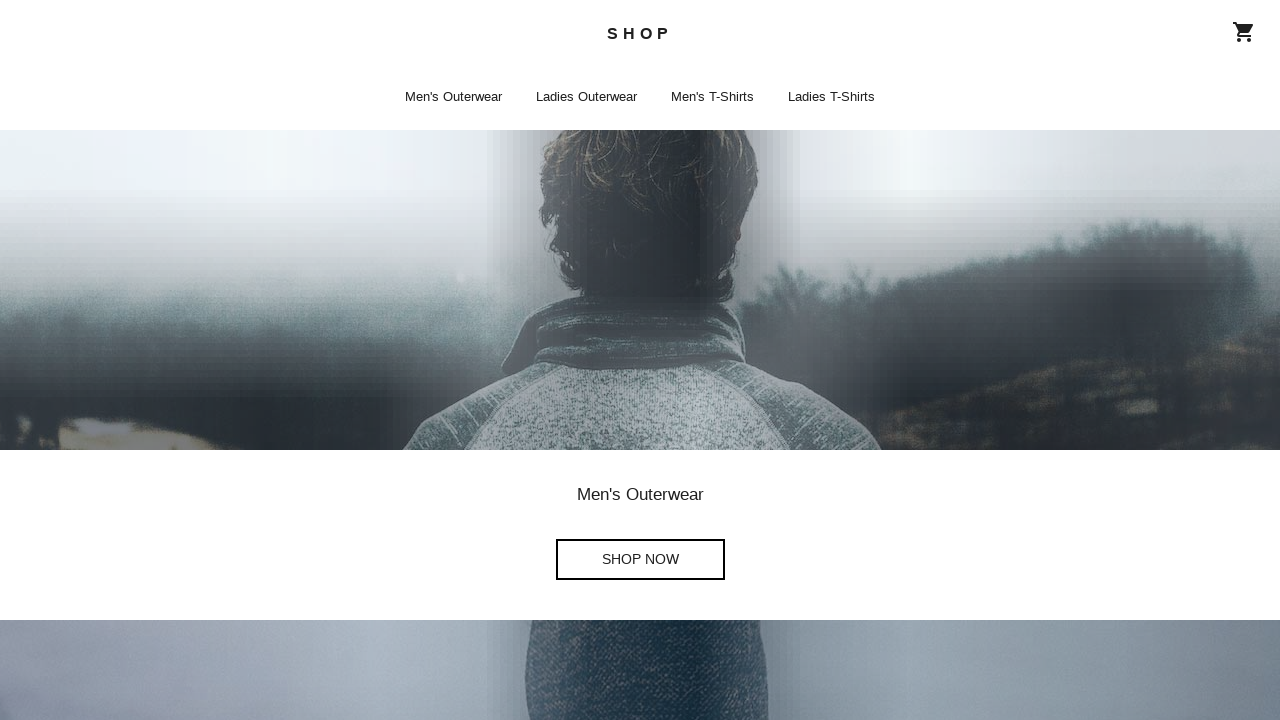

Page loaded with domcontentloaded state
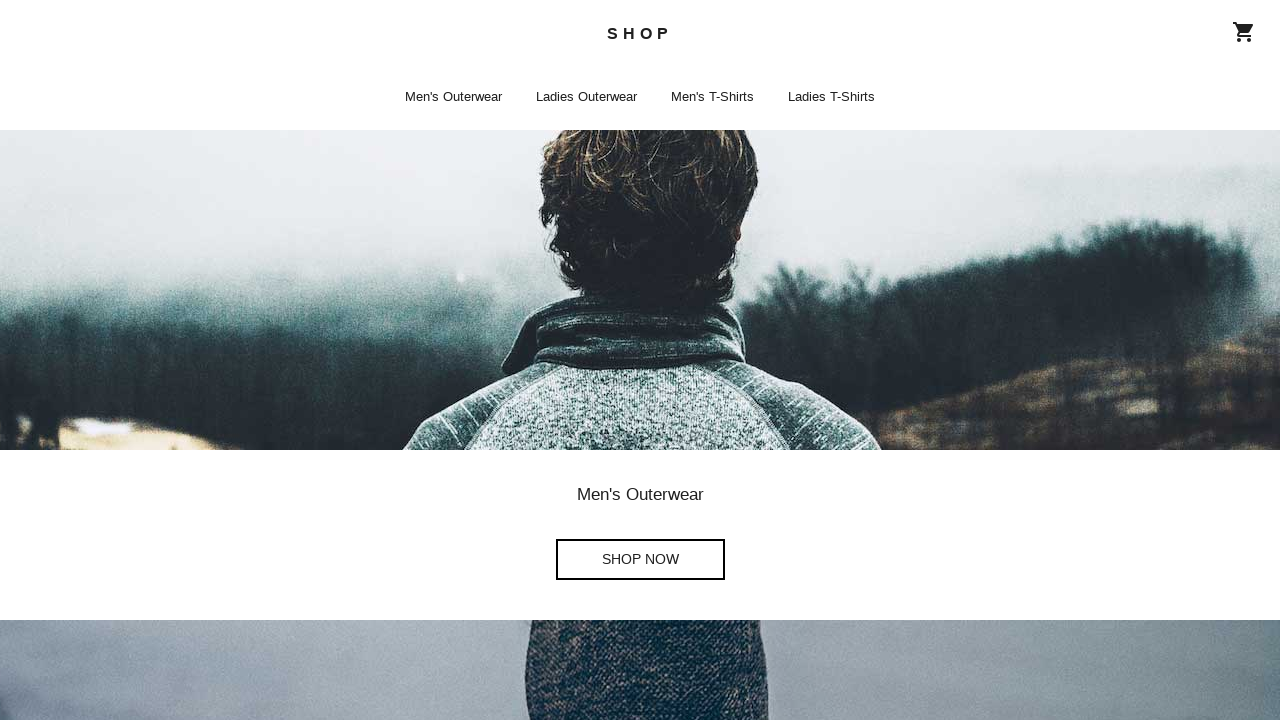

Located meta description element
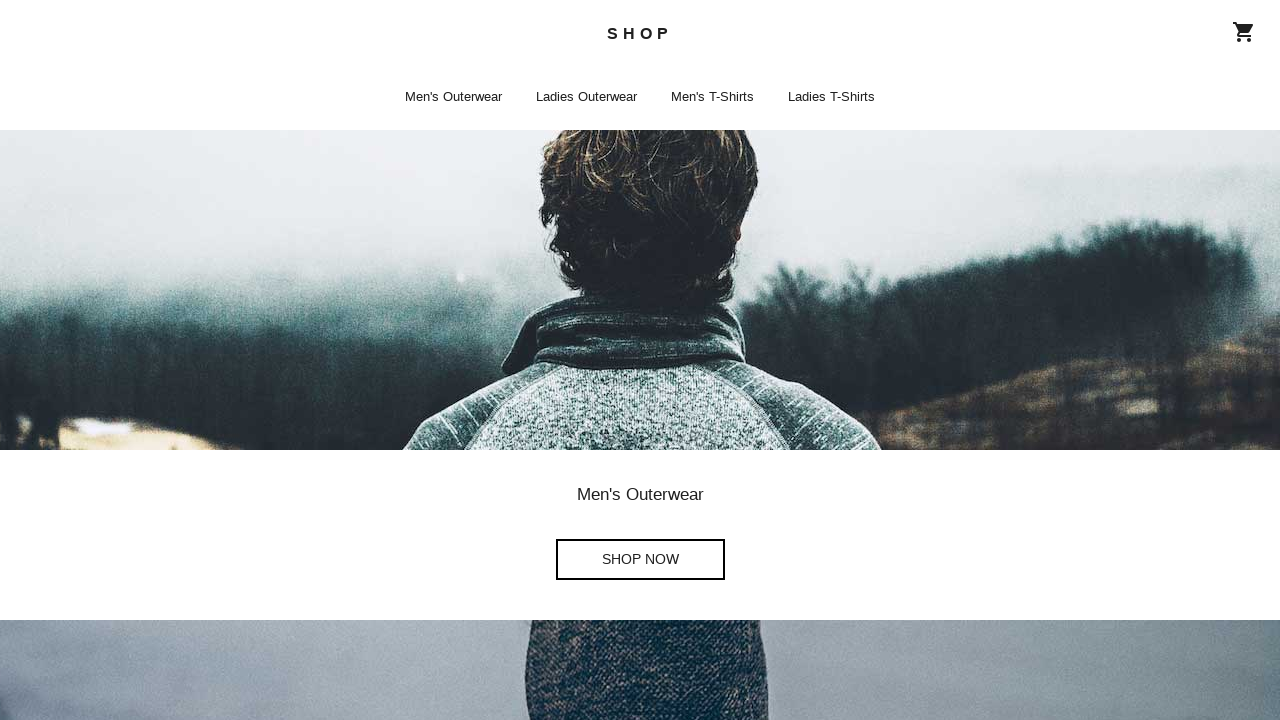

Retrieved meta description content: 'Polymer Shop Demo'
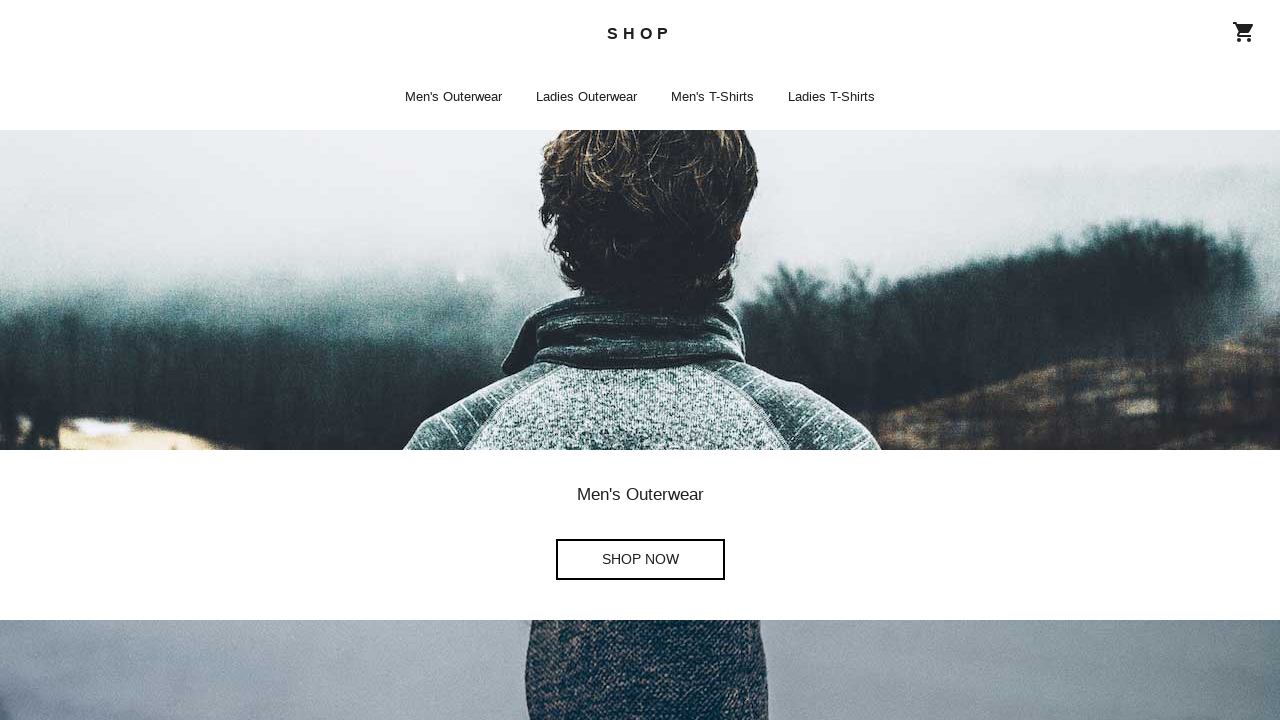

Verified meta description matches expected content: 'Polymer Shop Demo'
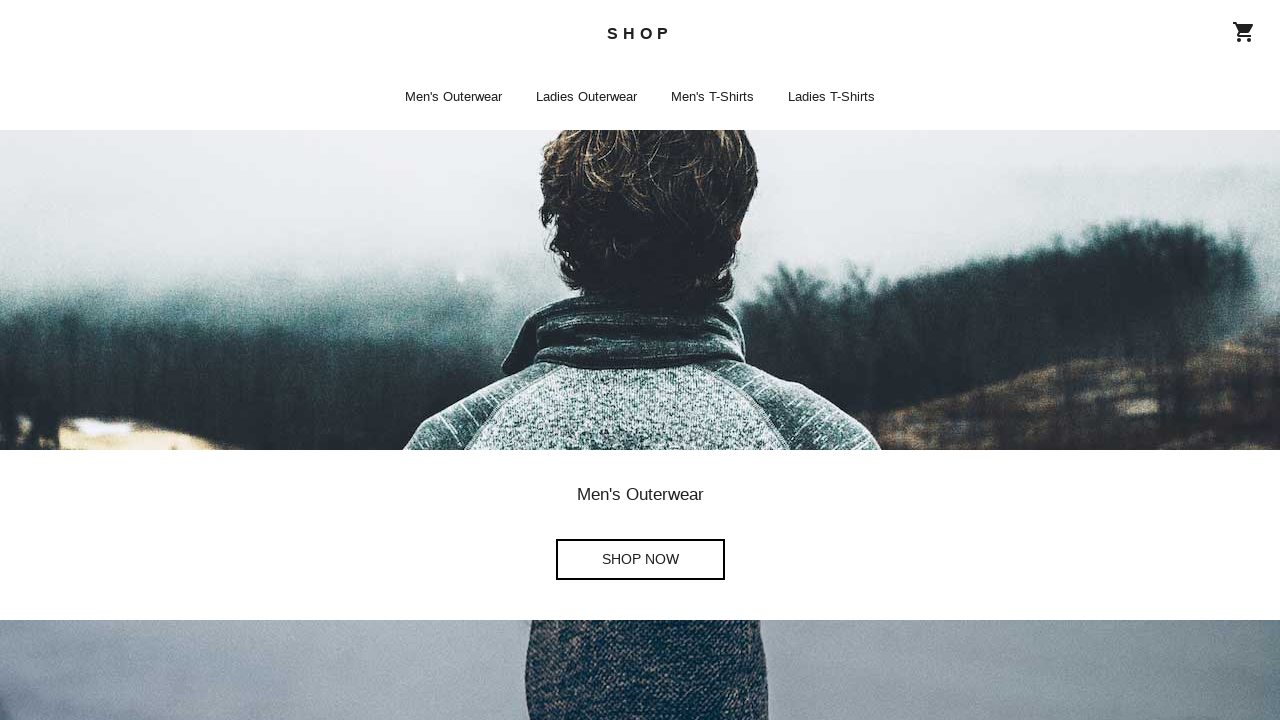

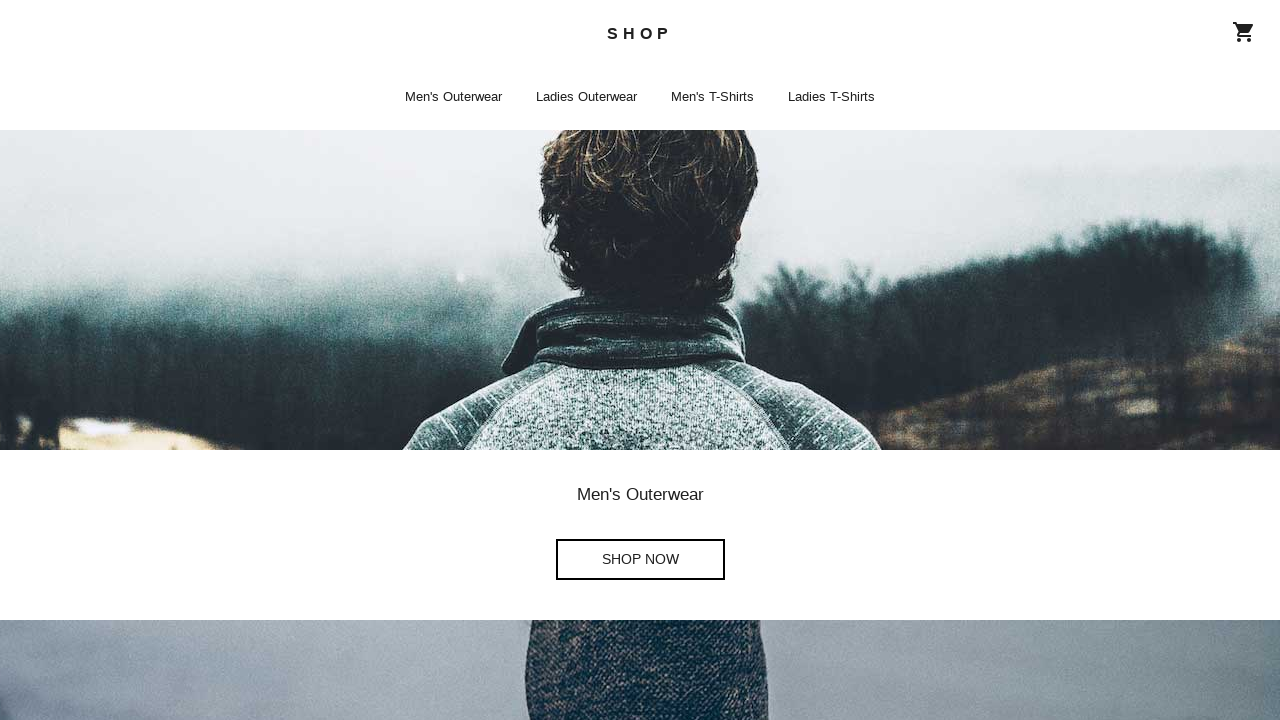